Tests navigation to the 404 status code page by clicking the 404 link.

Starting URL: https://the-internet.herokuapp.com/status_codes

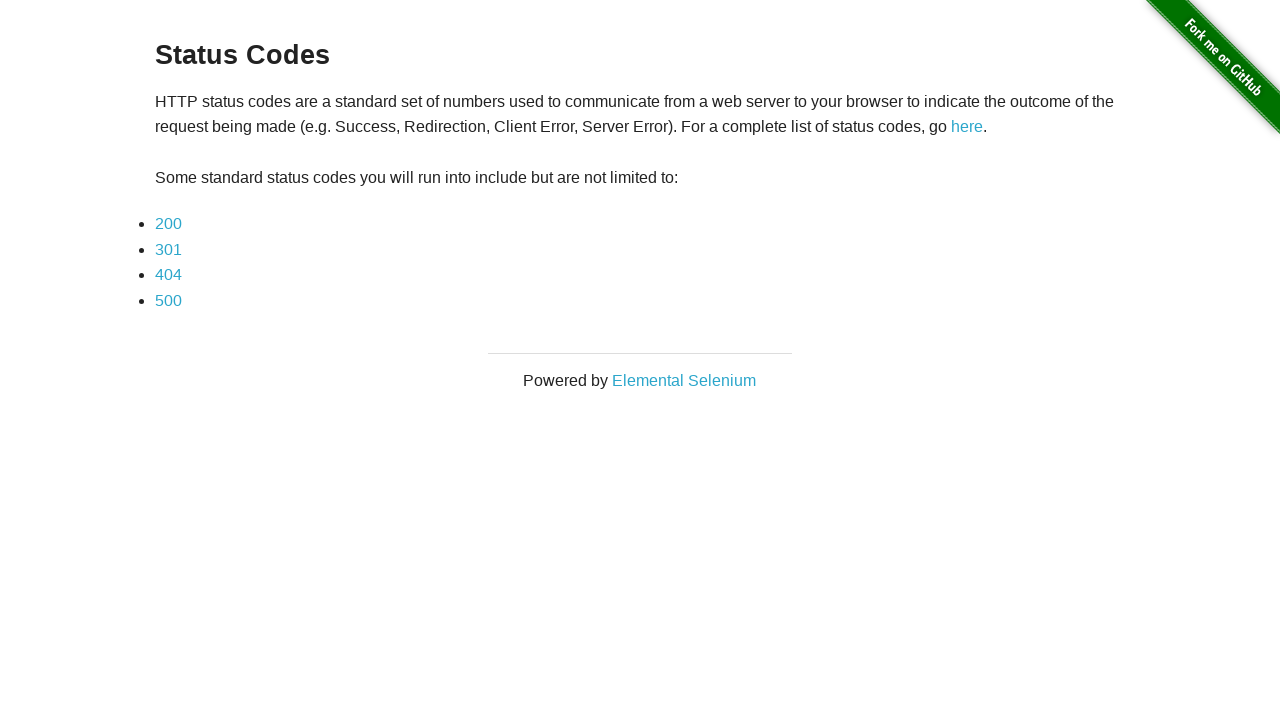

Navigated to status codes page
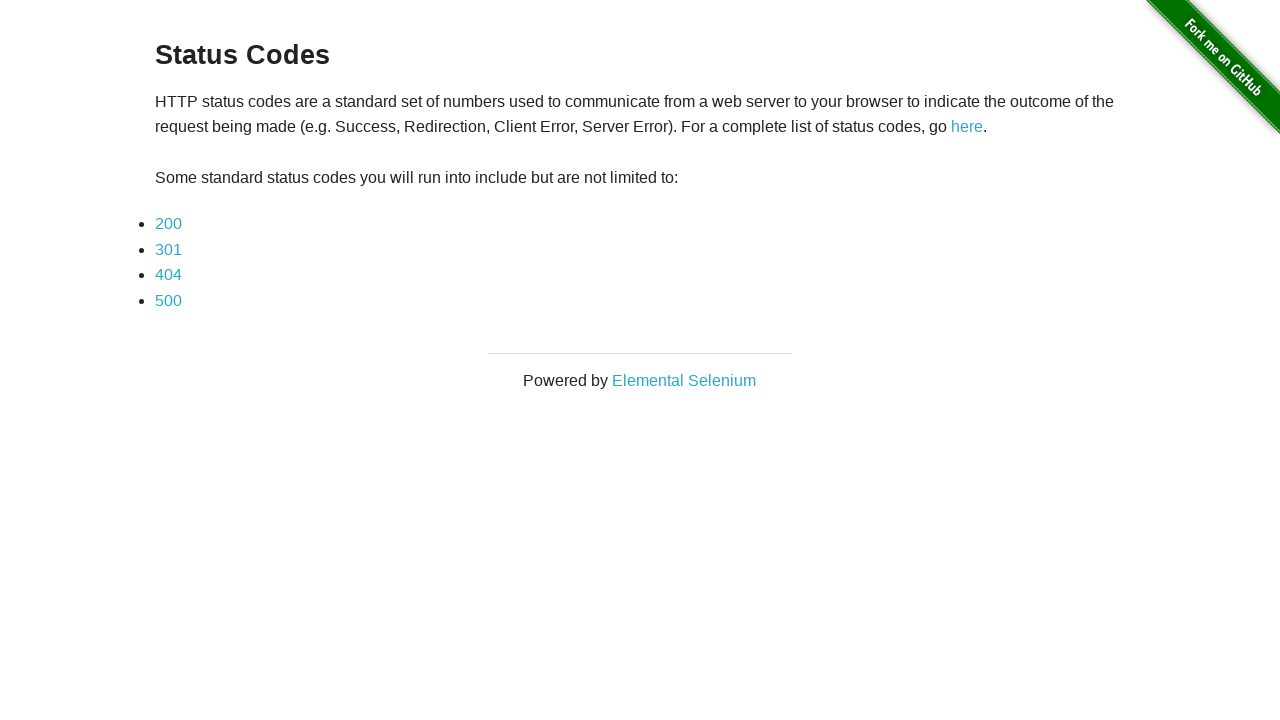

Clicked 404 status code link at (168, 275) on xpath=//a[text()='404']
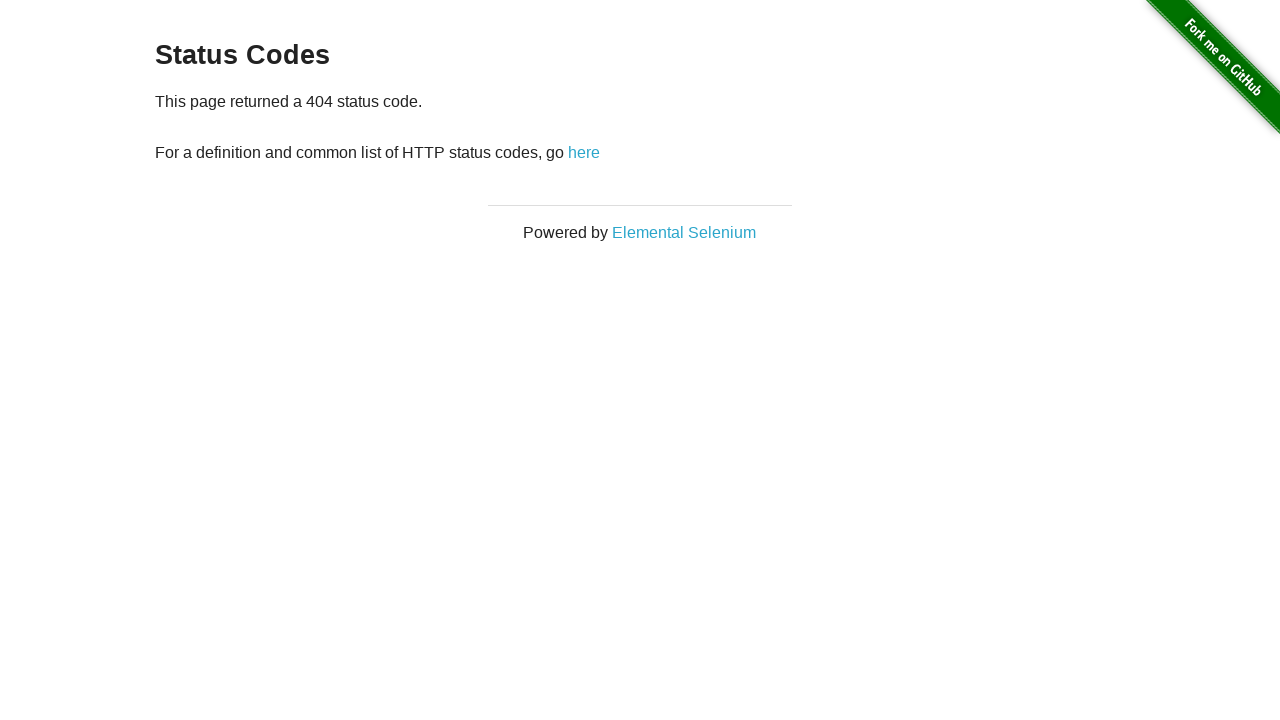

404 status page loaded and example content visible
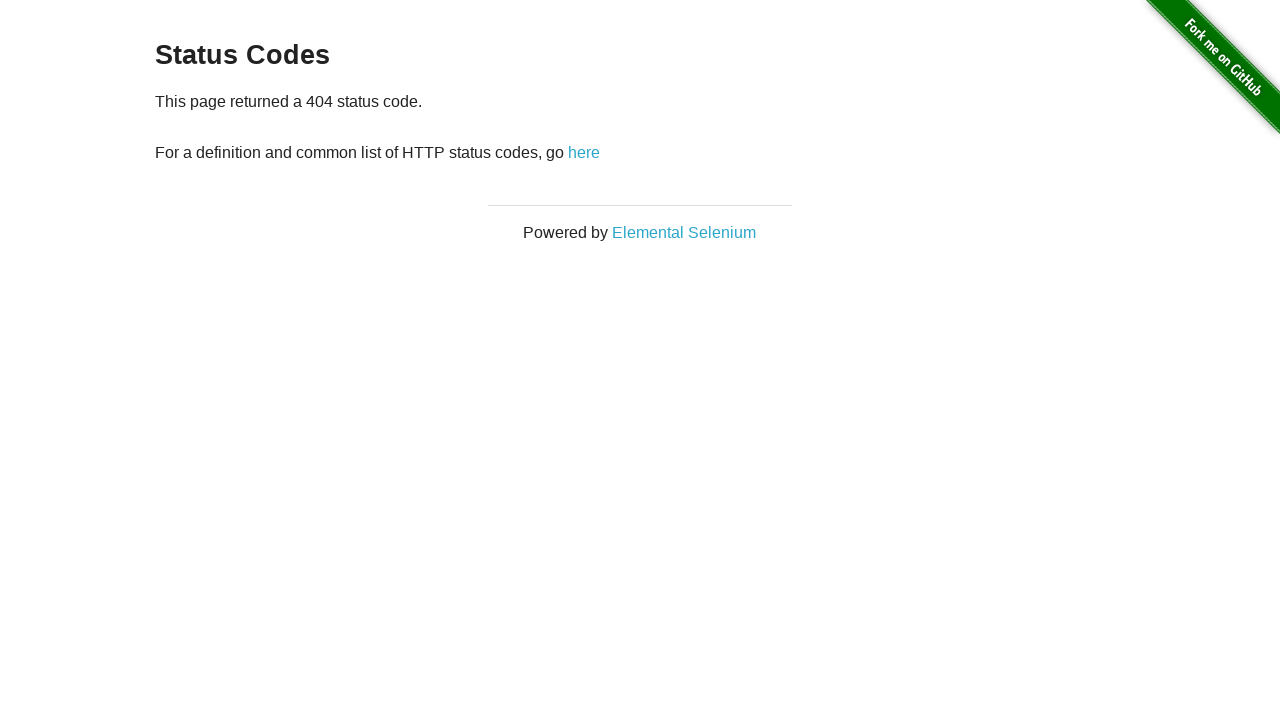

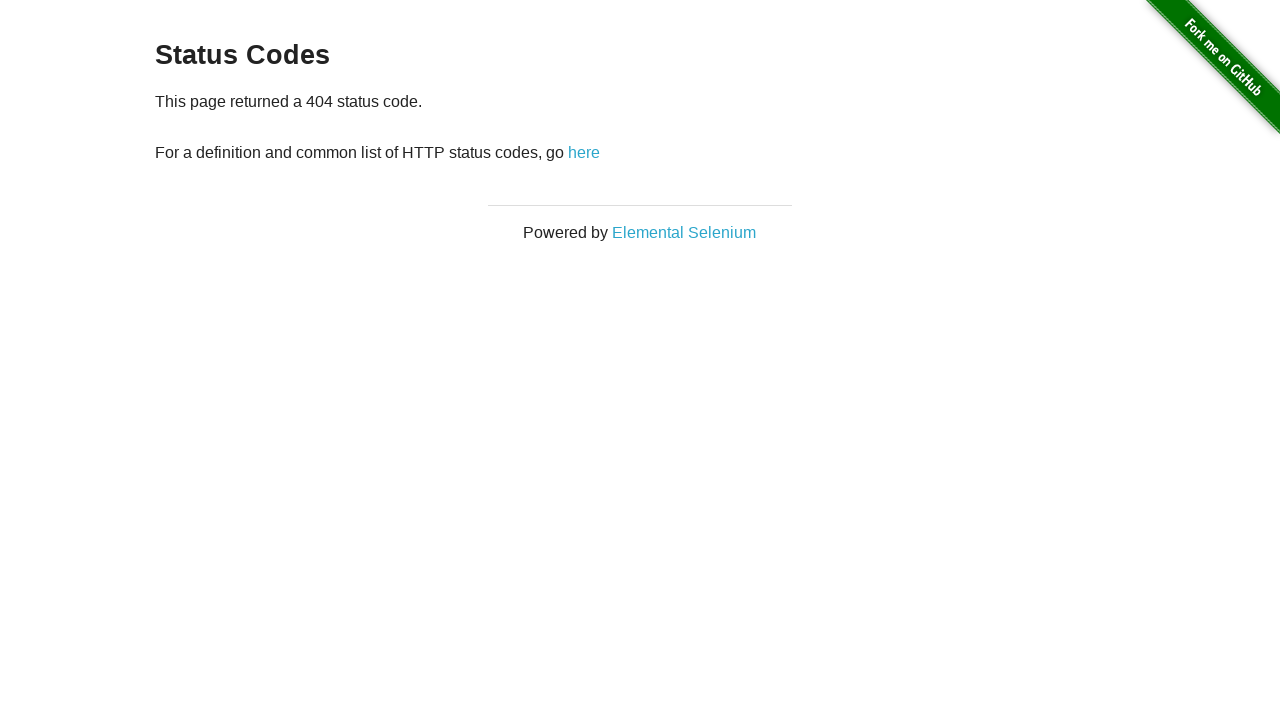